Tests scrollIntoView behavior with different options by resizing window and scrolling a search input element into view multiple times

Starting URL: http://guinea-pig.webdriver.io

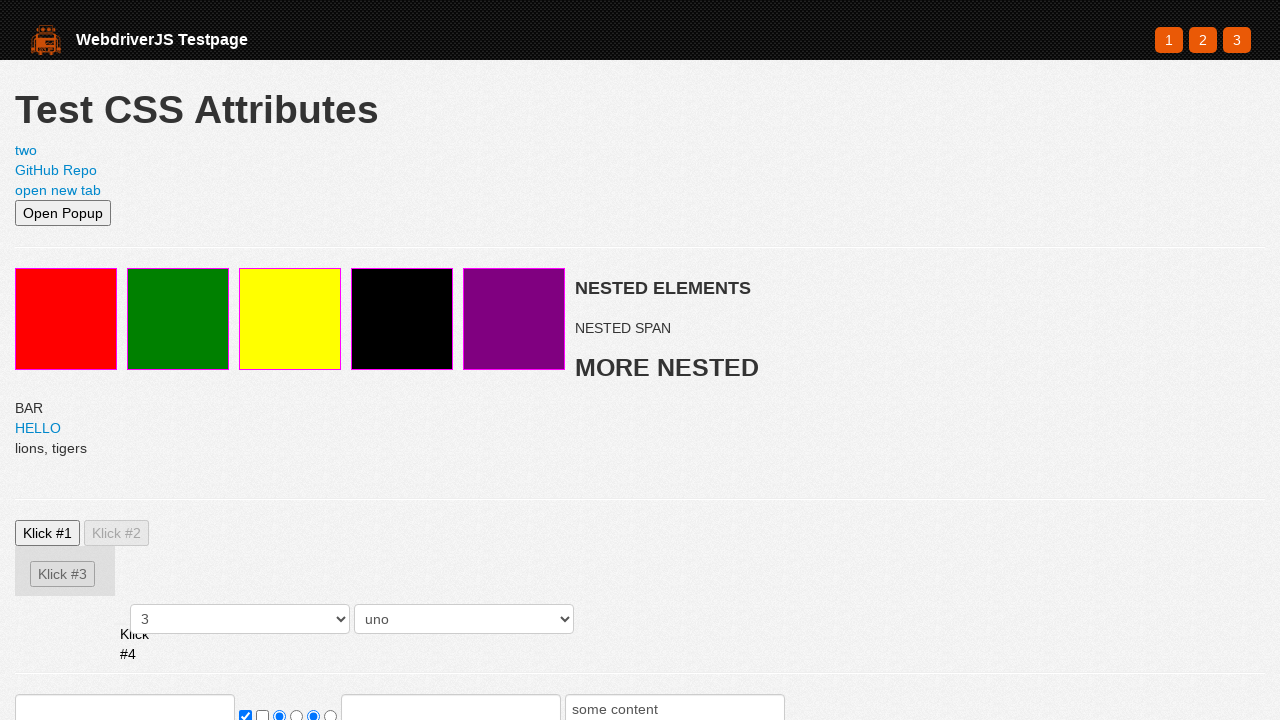

Set viewport size to 500x500 pixels
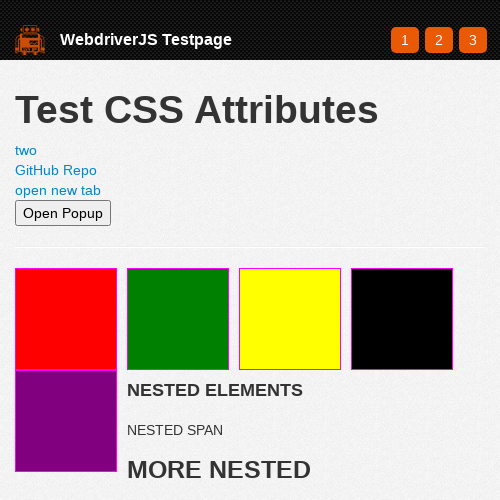

Located the search input element
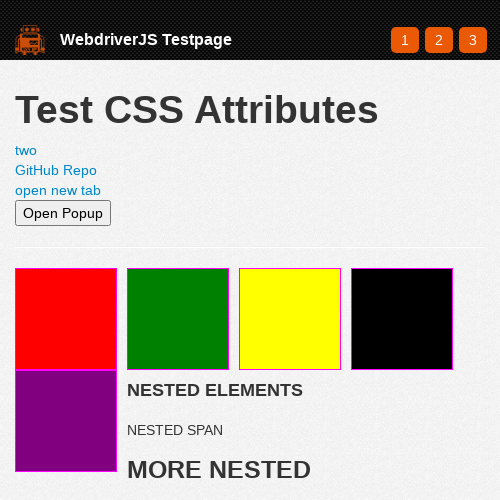

Scrolled search input into view if needed
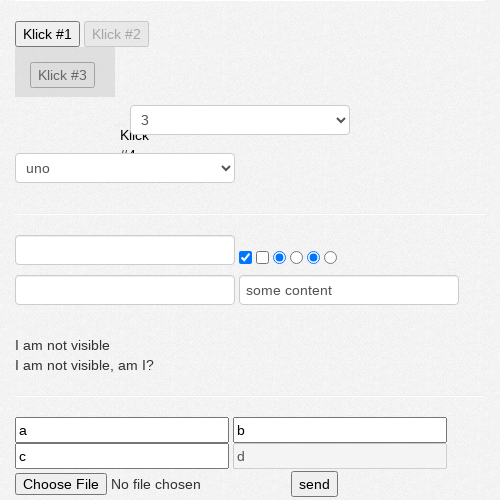

Waited 500ms after scroll_into_view_if_needed
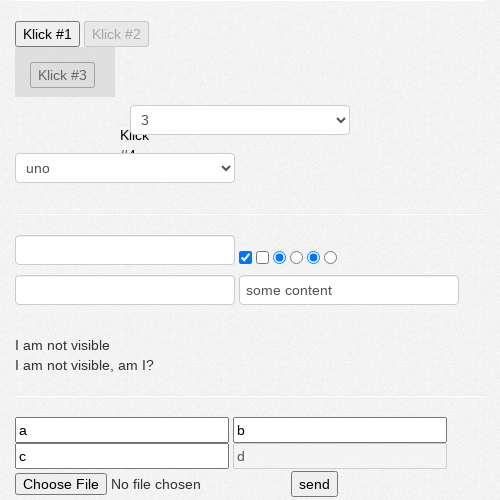

Scrolled search input into view with block: center, inline: center
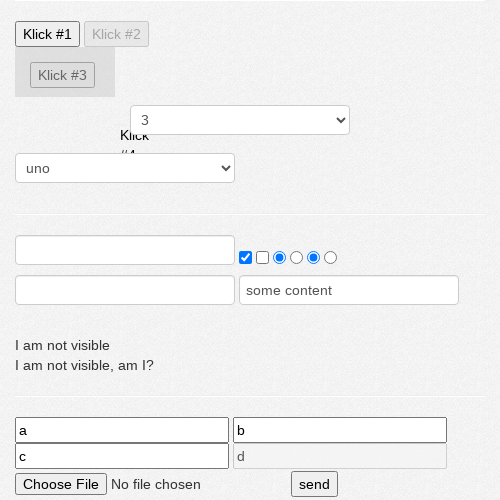

Waited 500ms after center scroll
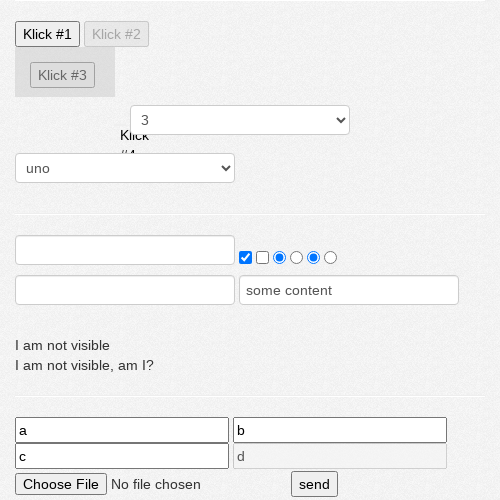

Scrolled search input into view with block: end, inline: end
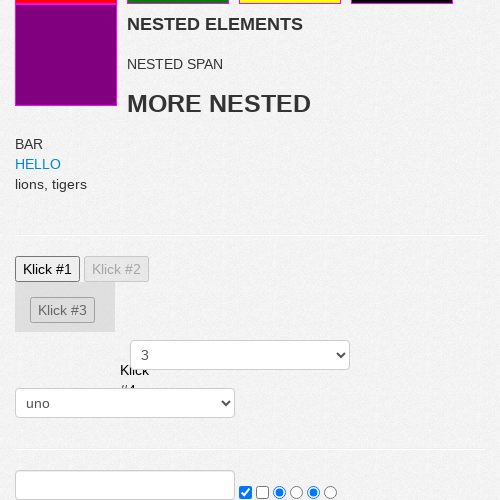

Waited 500ms after end scroll
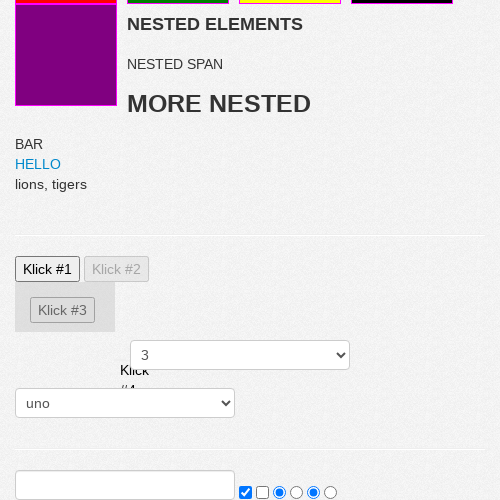

Scrolled search input into view with default behavior (true)
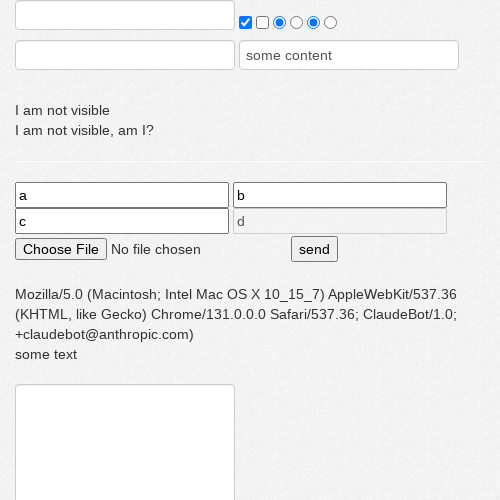

Waited 500ms after default scroll
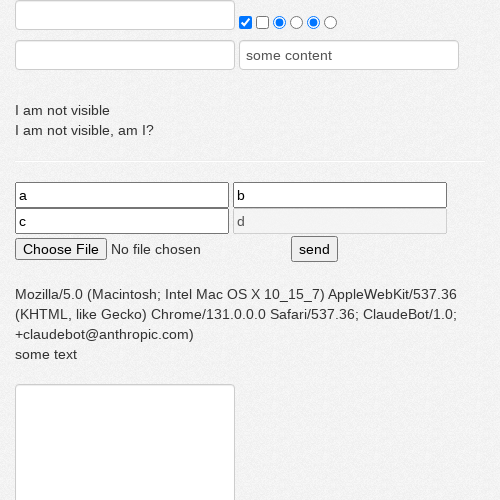

Scrolled search input into view with block: nearest, inline: nearest
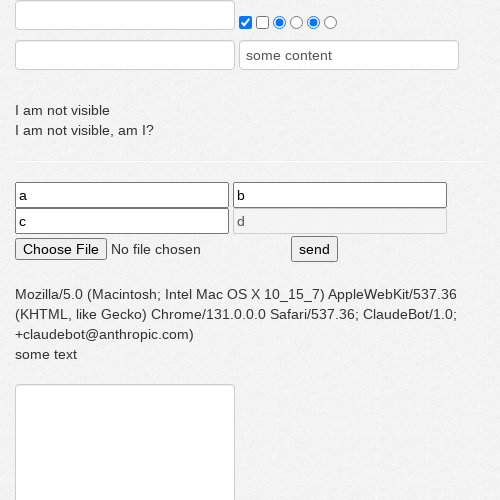

Waited 500ms after nearest scroll
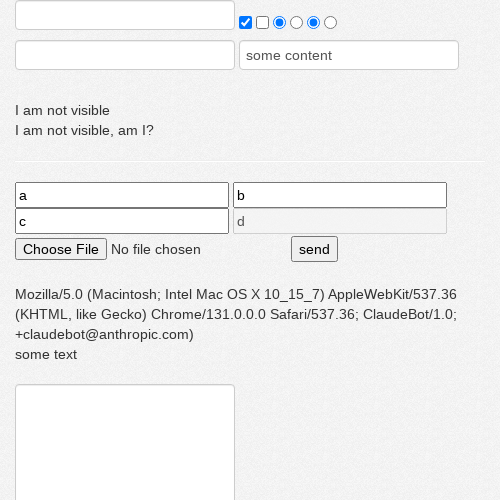

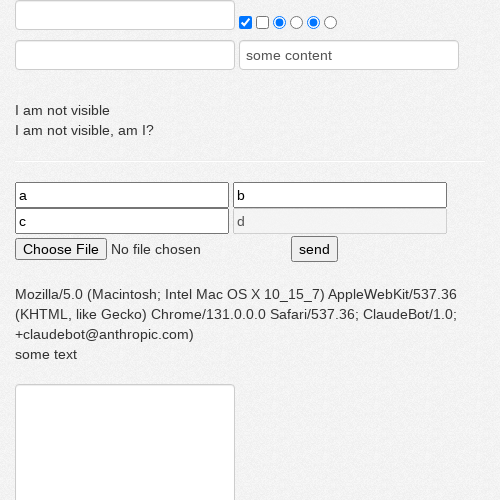